Fills out a registration form with first name, last name, and email, then submits and verifies successful registration message

Starting URL: http://suninjuly.github.io/registration1.html

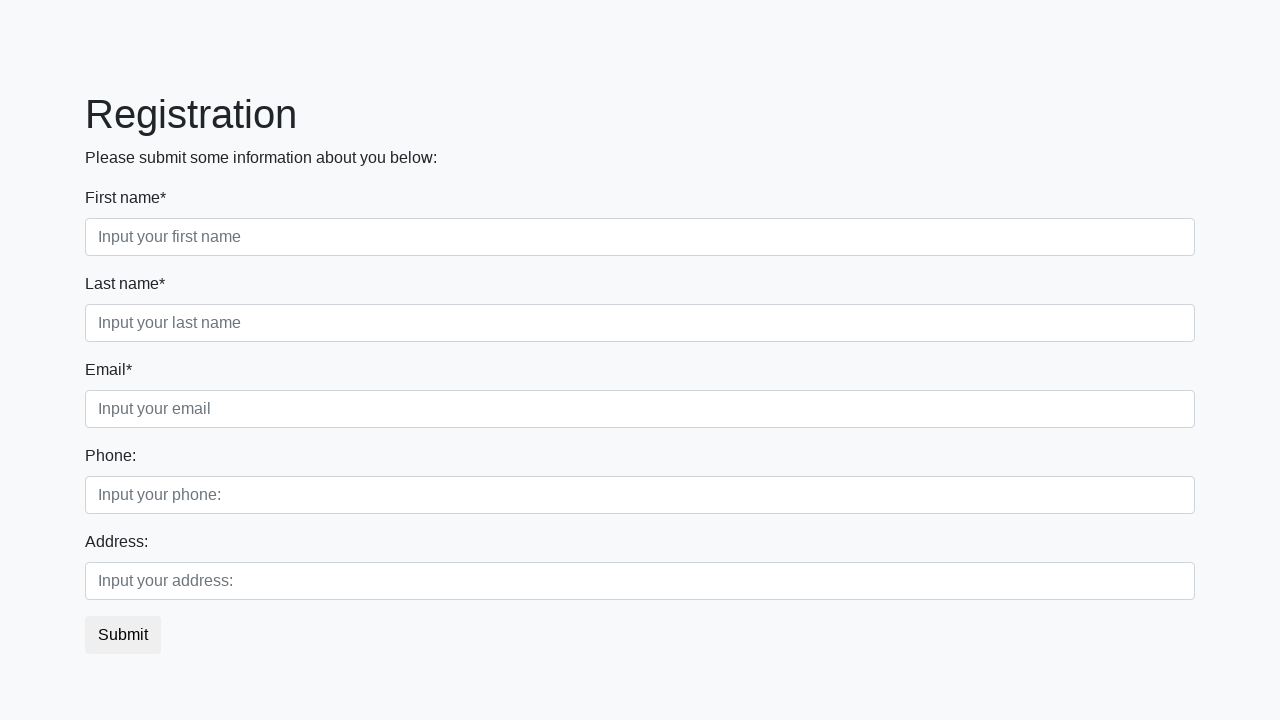

Filled first name field with 'Ivan' on input.form-control.first[required=""]
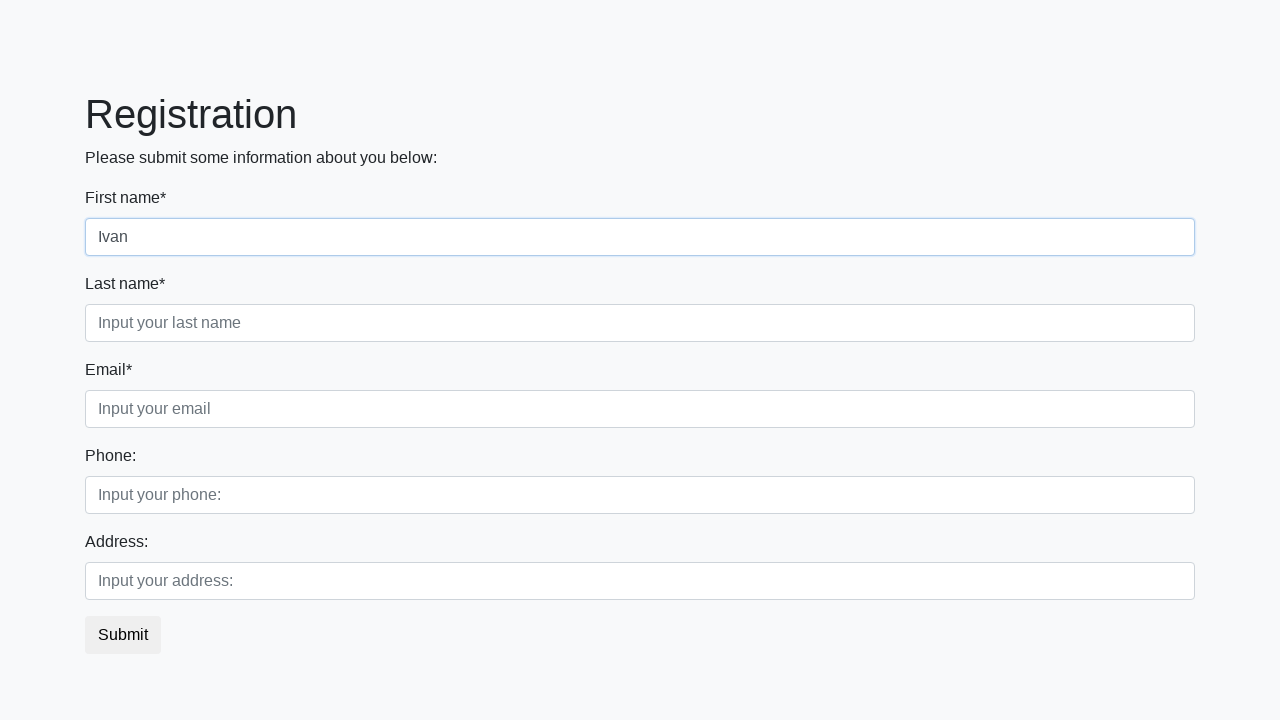

Filled last name field with 'Petrov' on input.form-control.second[required=""]
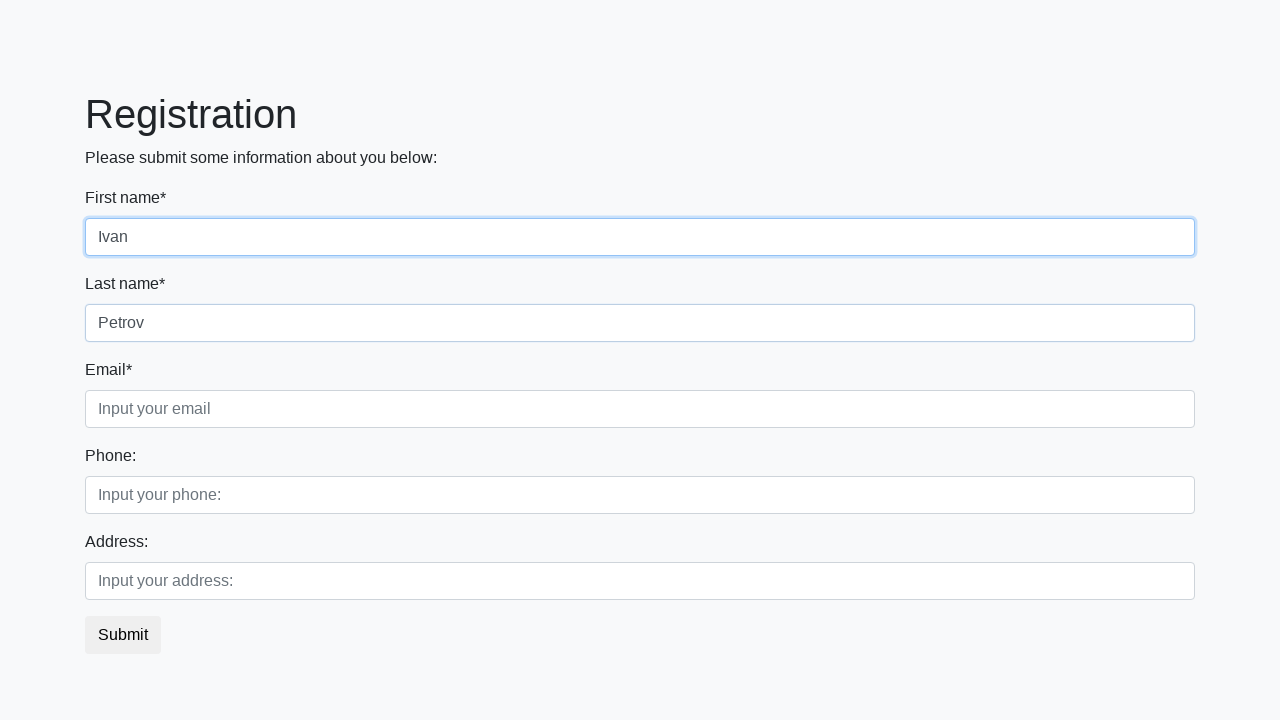

Filled email field with 'ivan.petrov@example.com' on input.form-control.third[required=""]
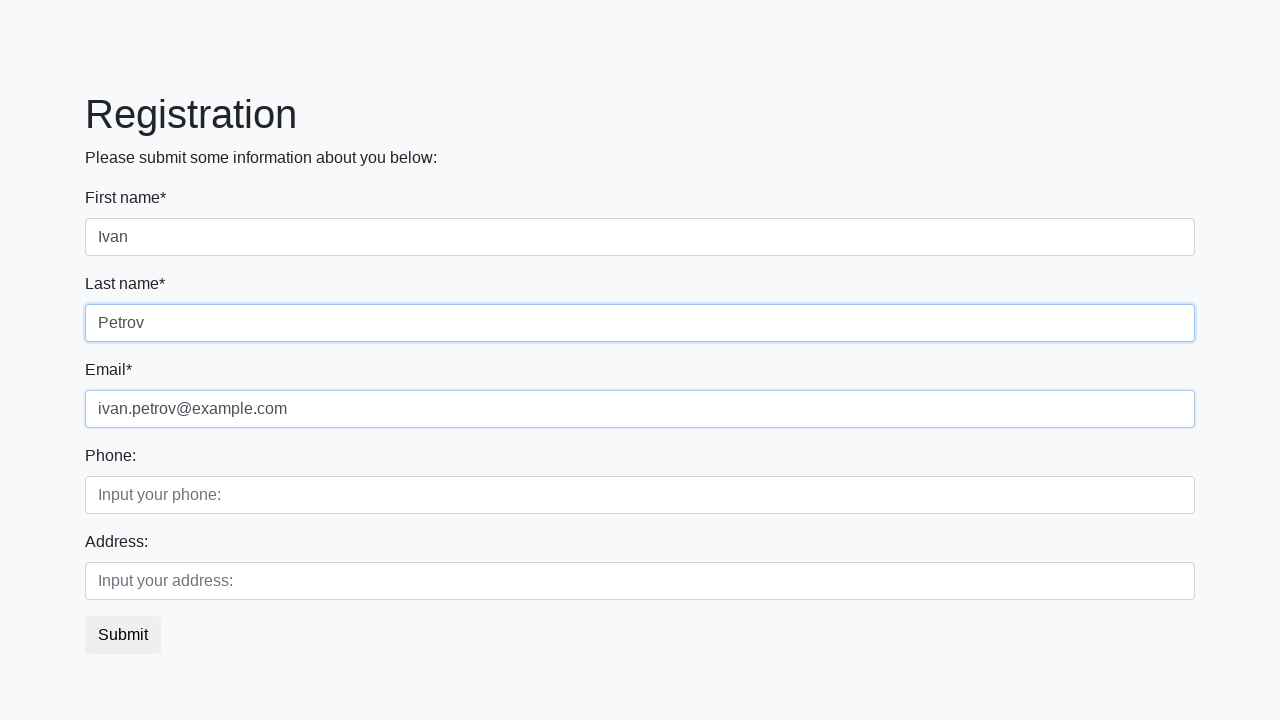

Clicked registration form submit button at (123, 635) on button.btn
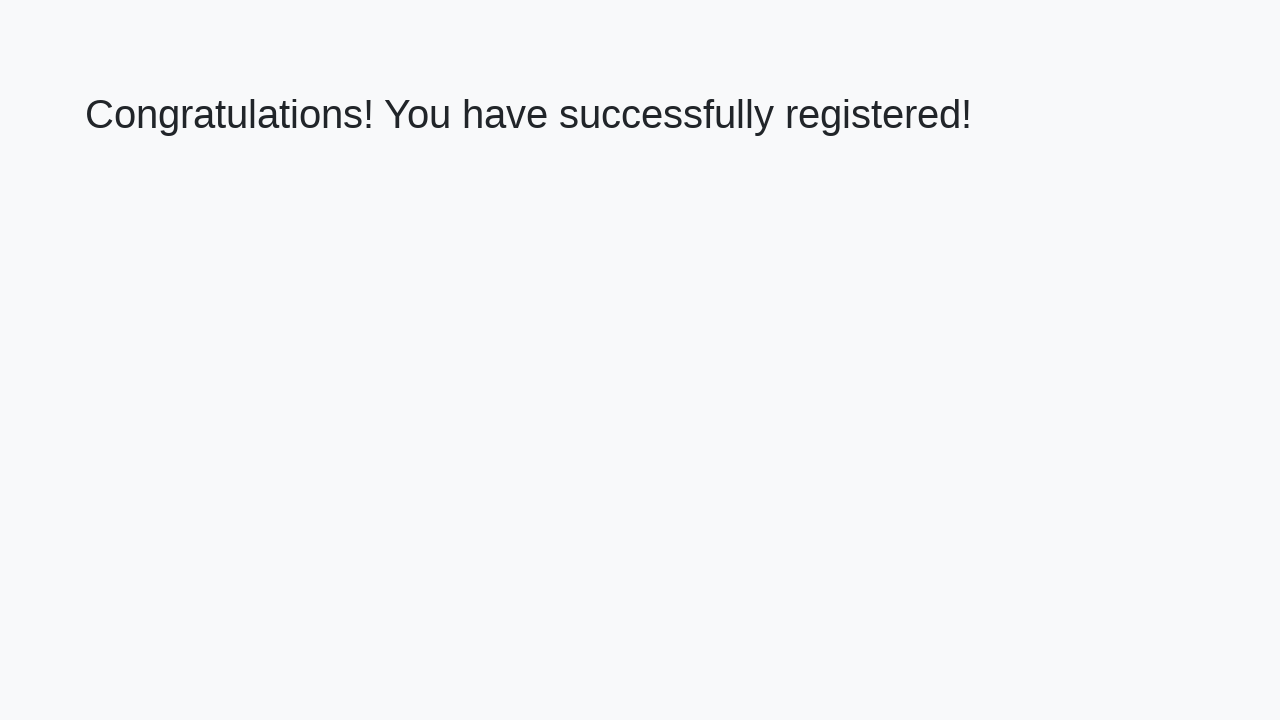

Success page loaded, h1 element appeared
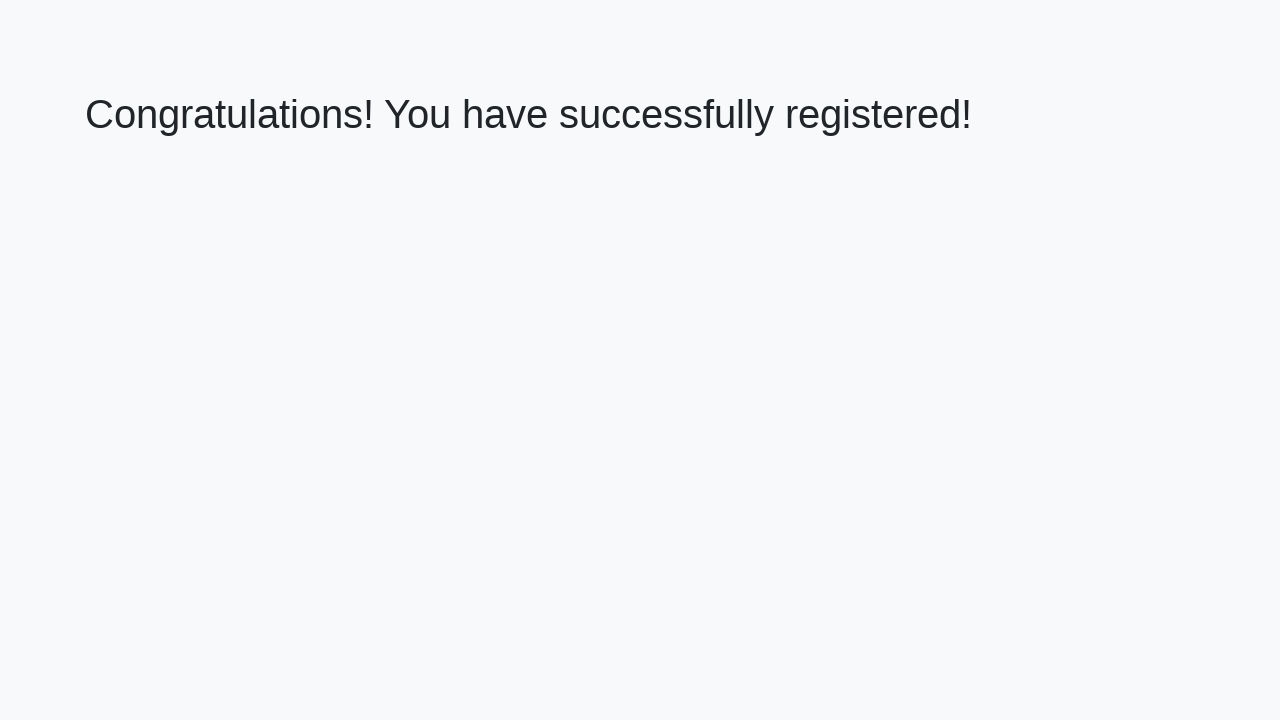

Retrieved success message text content
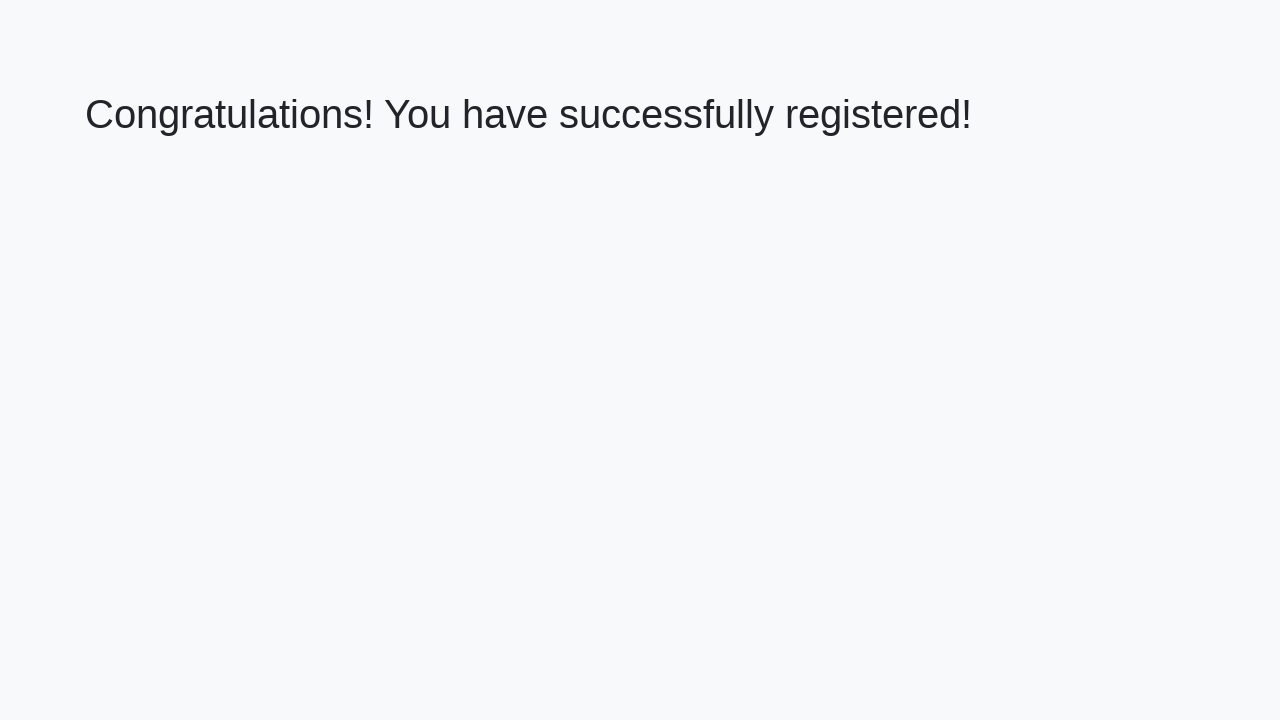

Verified registration success message matches expected text
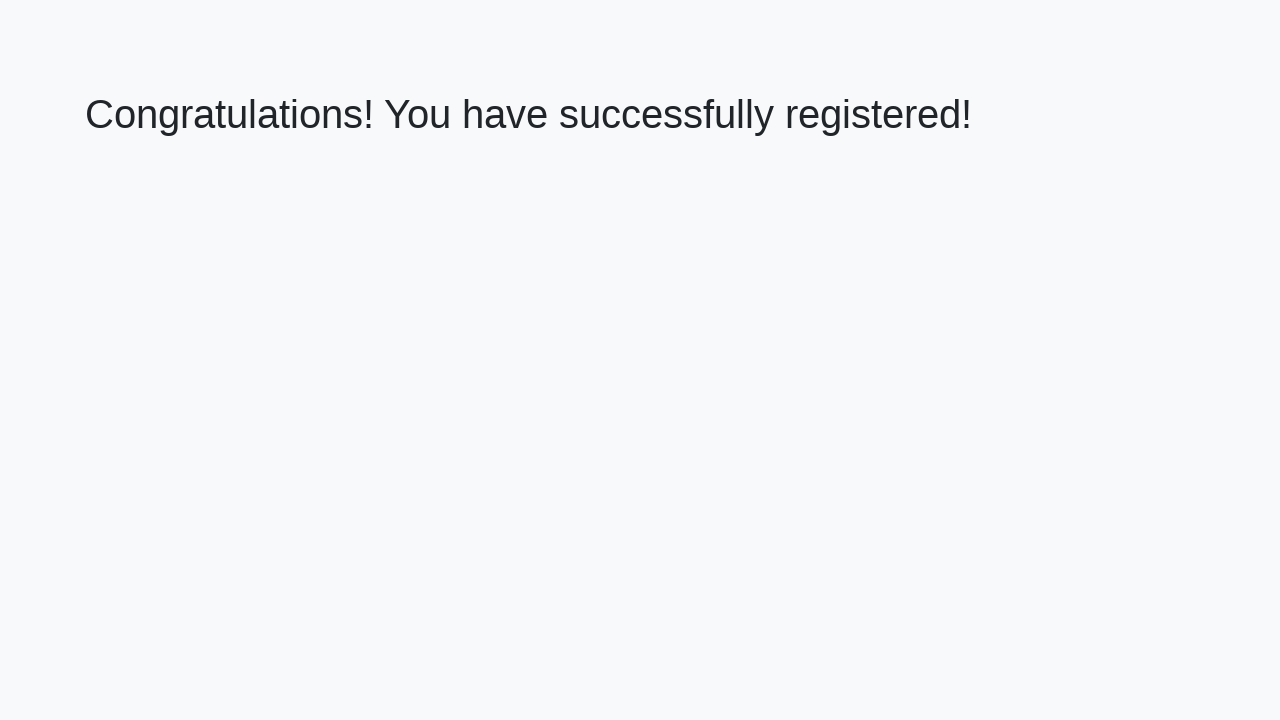

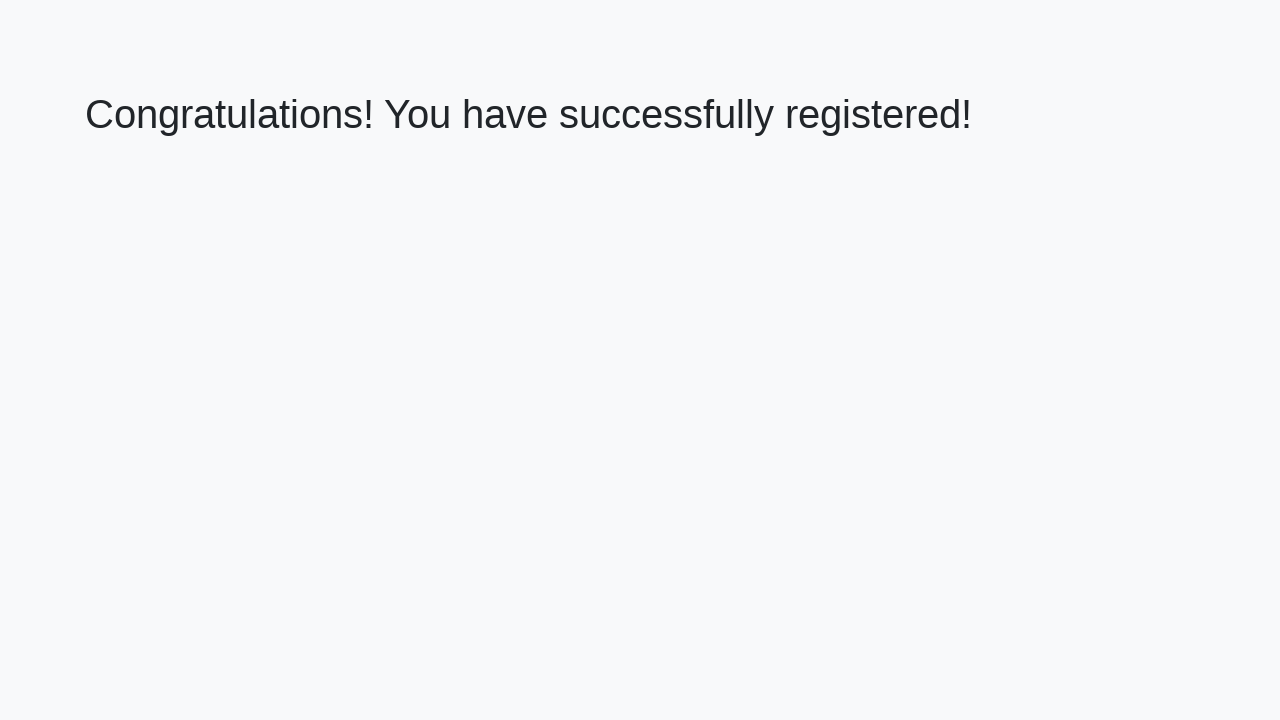